Tests JavaScript alert handling by clicking a button that triggers an alert box and then accepting/dismissing the alert

Starting URL: http://demo.automationtesting.in/Alerts.html

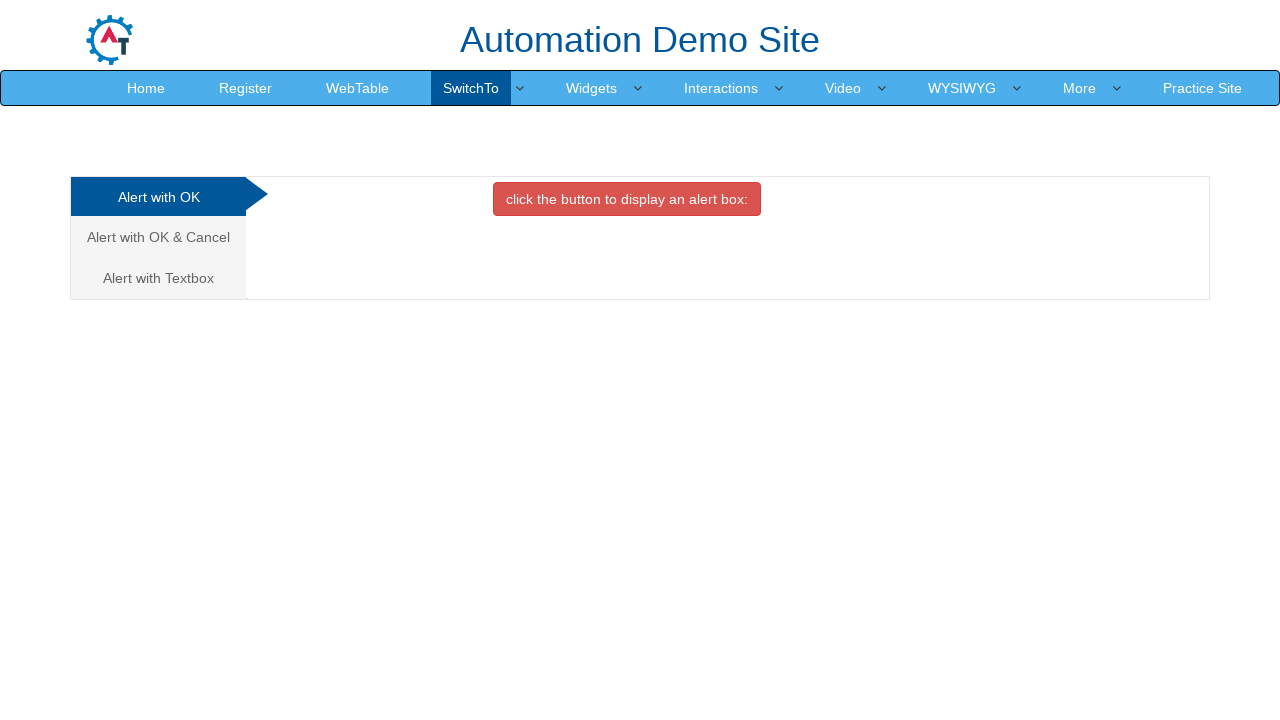

Clicked button to trigger alert box at (627, 199) on button[onclick='alertbox()']
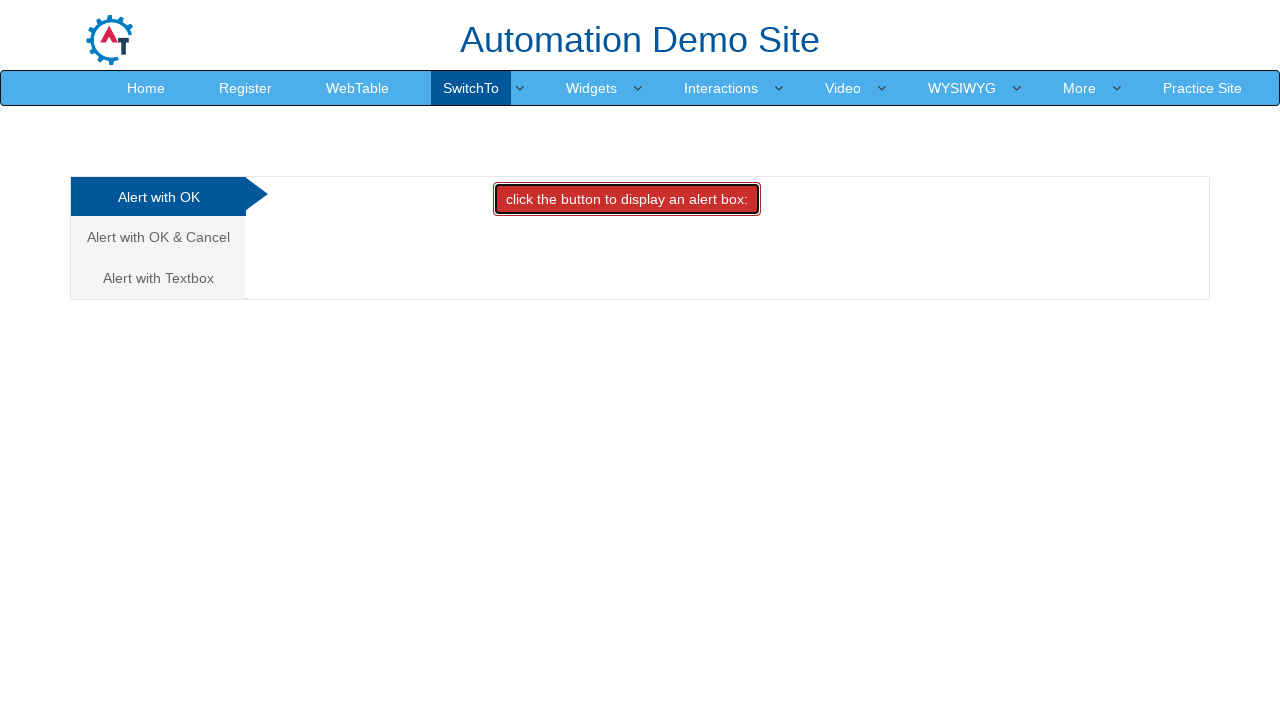

Set up dialog handler to accept alerts
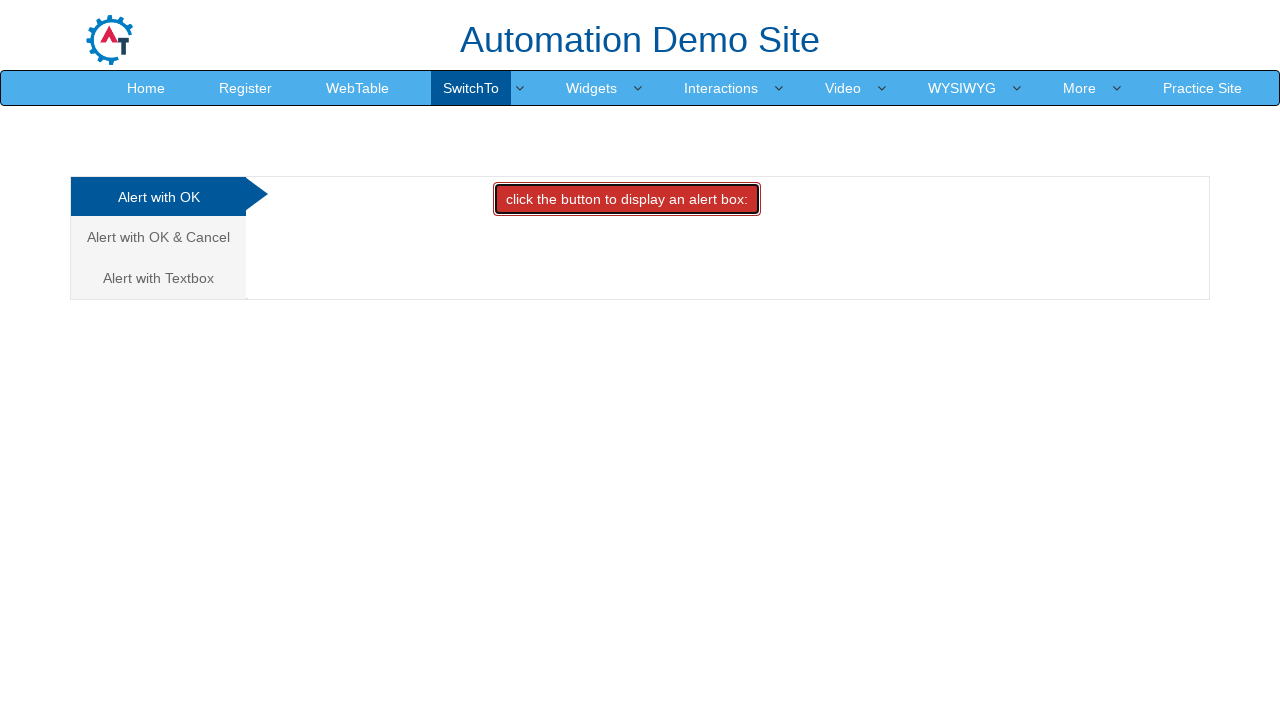

Registered one-time dialog handler to accept alert
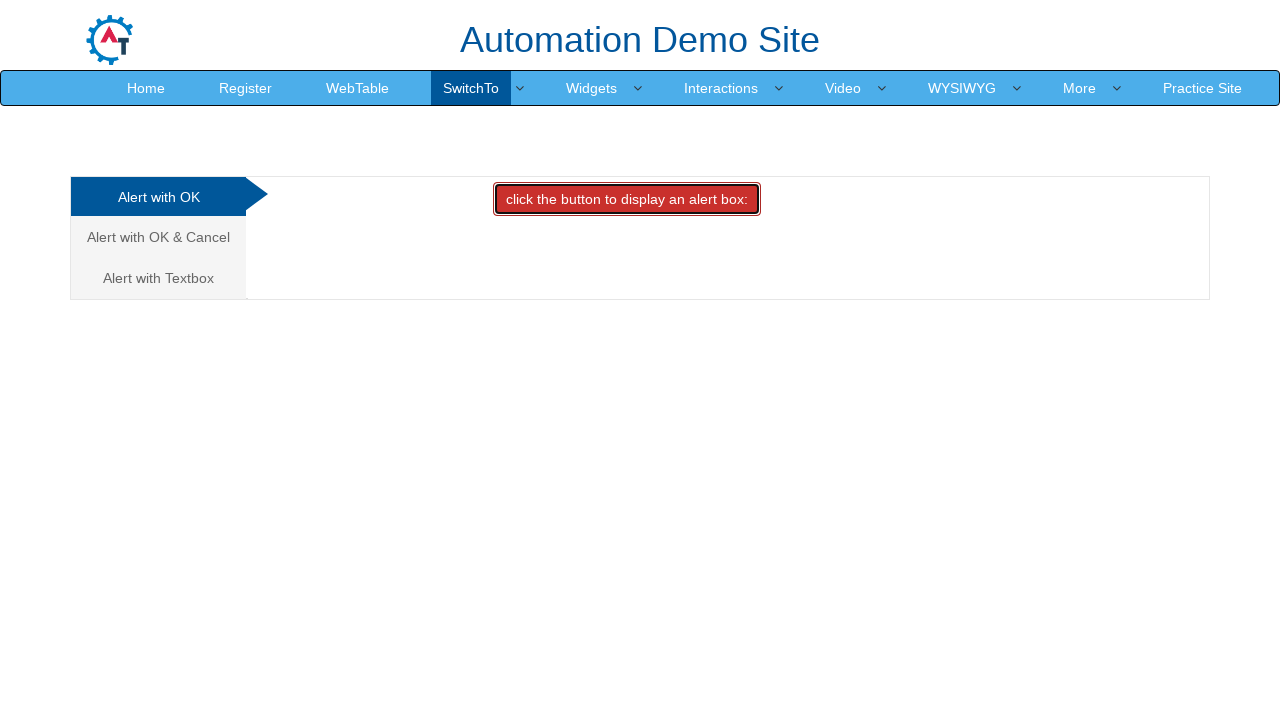

Clicked button to trigger alert with handler active at (627, 199) on button[onclick='alertbox()']
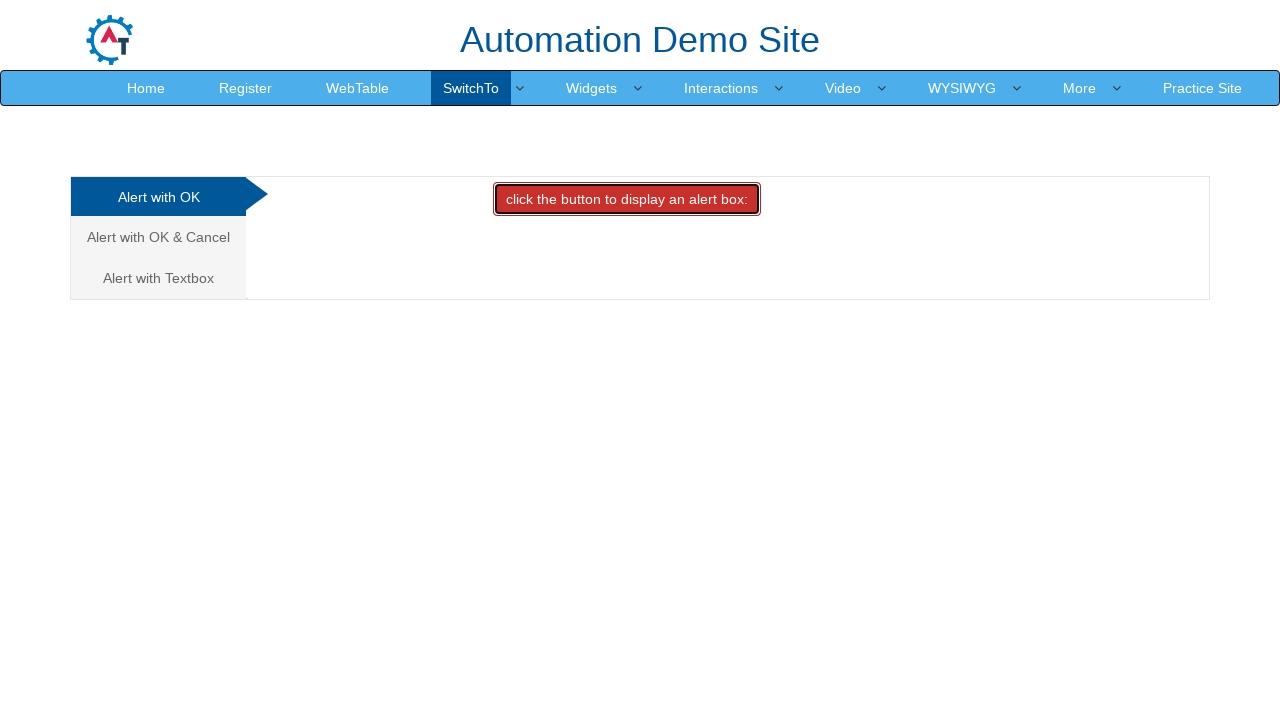

Waited 1 second to ensure alert was handled
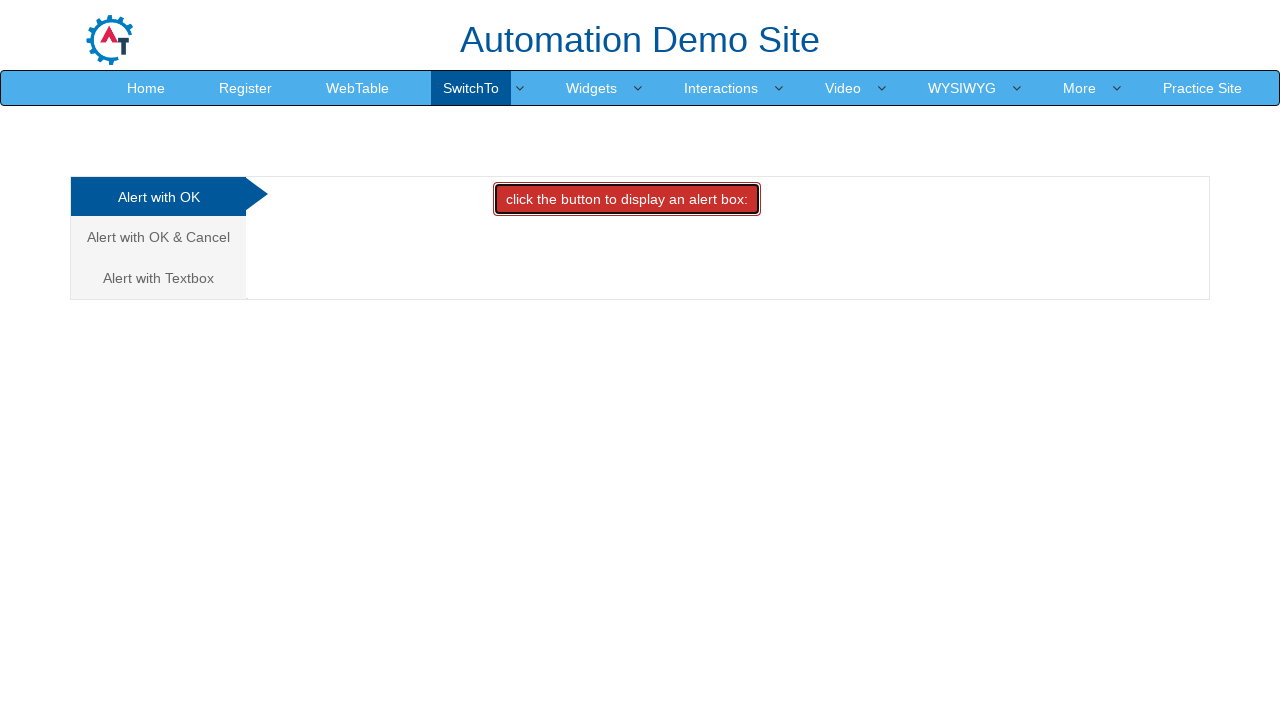

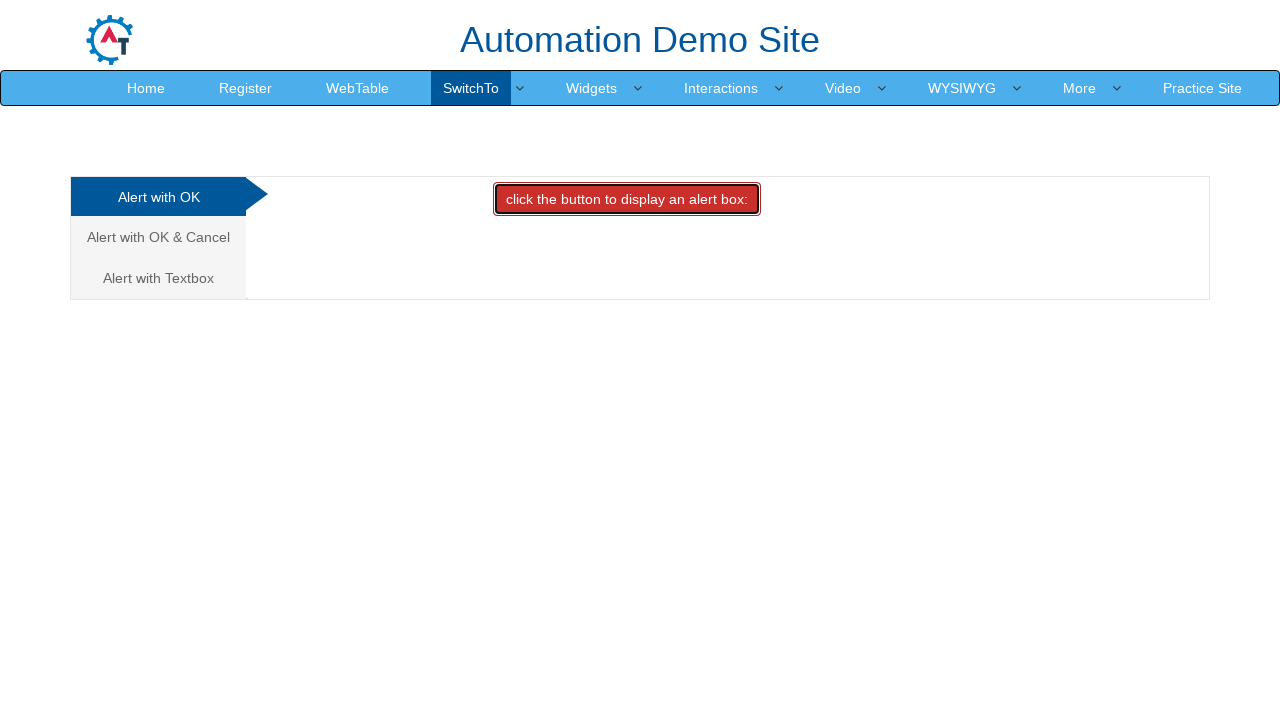